Tests a registration form by filling in required fields (first name, last name, email) and verifying successful registration message appears after submission.

Starting URL: http://suninjuly.github.io/registration1.html

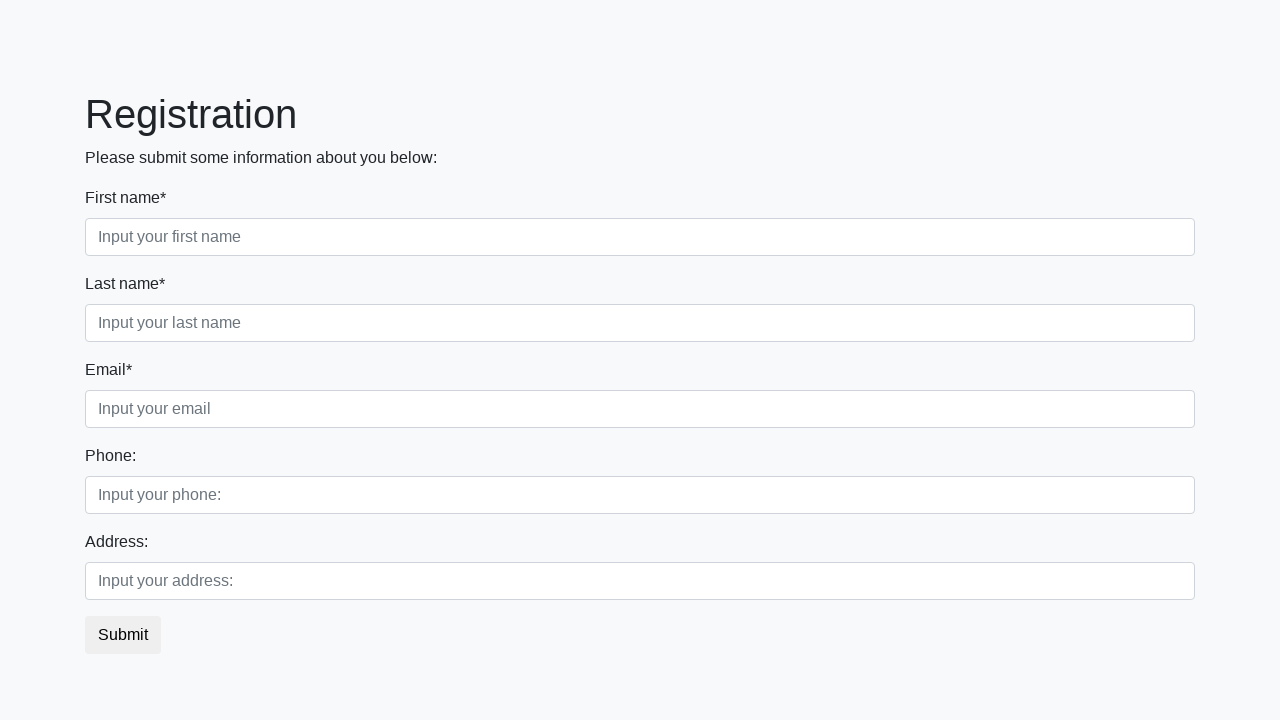

Filled first name field with 'Ivan' on .first_block div.first_class input.first
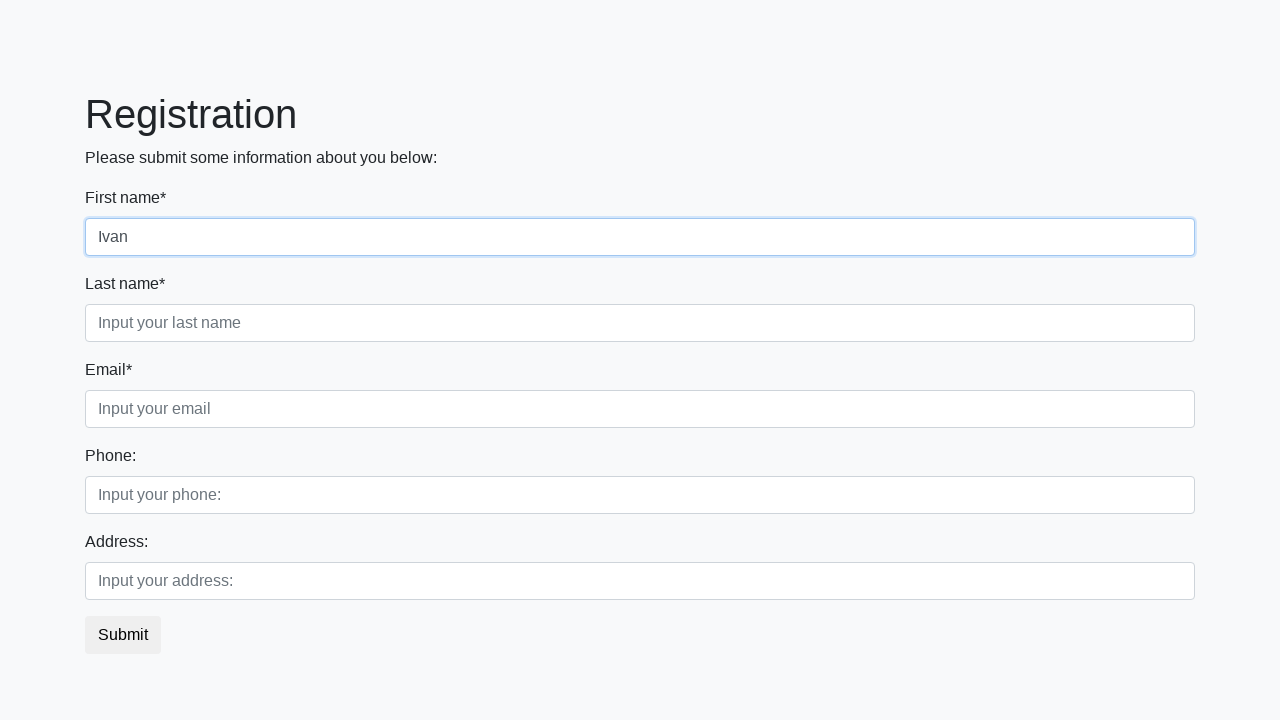

Filled last name field with 'Petrov' on .first_block div.second_class input.second
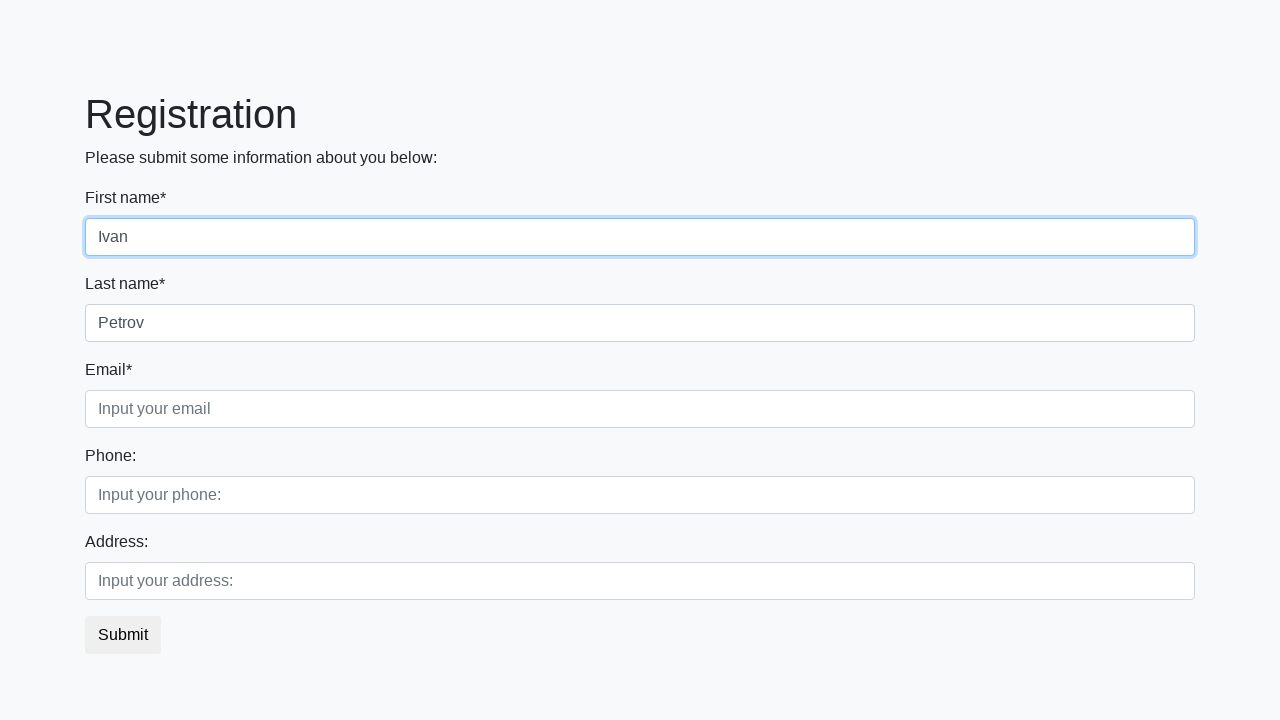

Filled email field with 'Ivan@Petrov.test' on .first_block div.third_class input.third
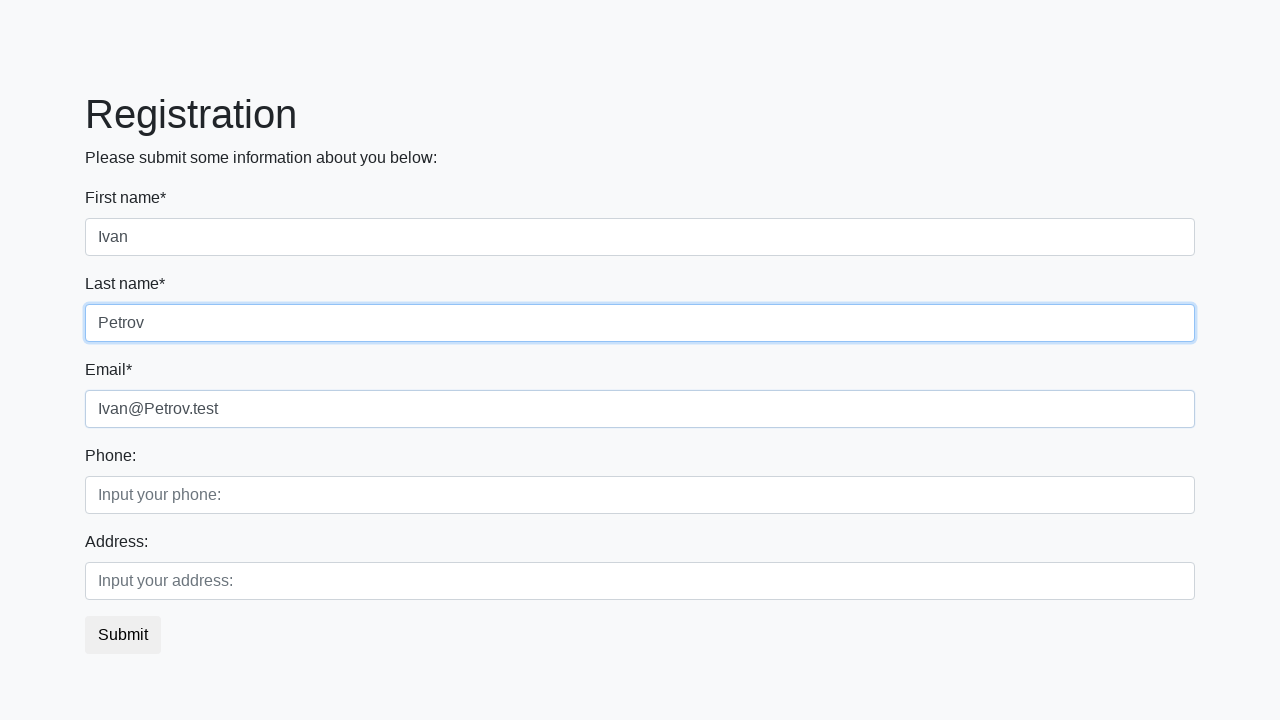

Clicked submit button to register at (123, 635) on button.btn
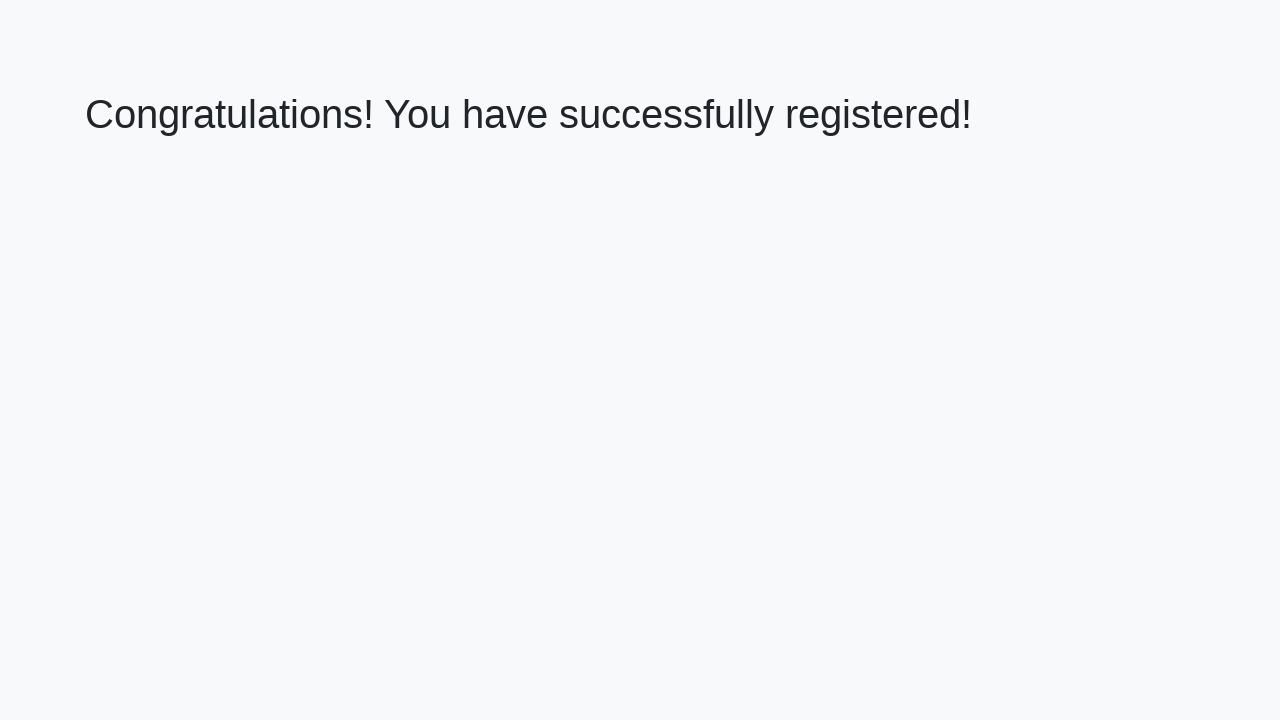

Success message (h1) appeared after registration
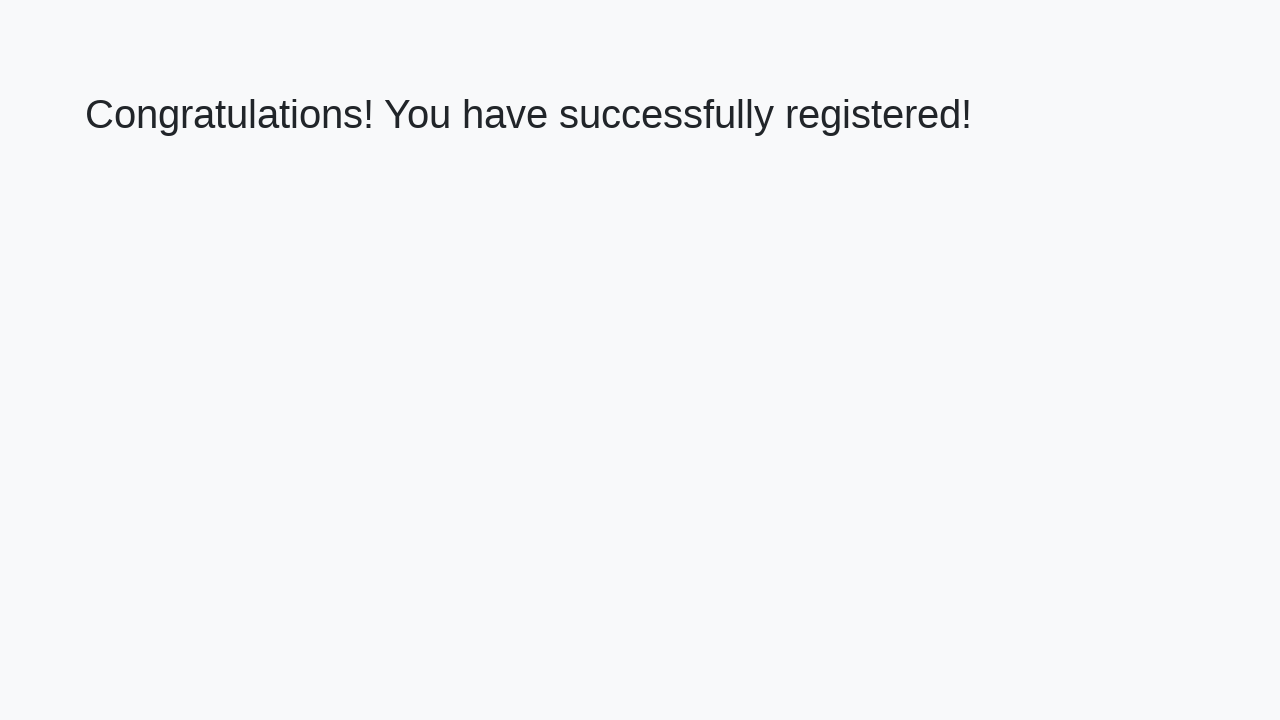

Retrieved success message text: 'Congratulations! You have successfully registered!'
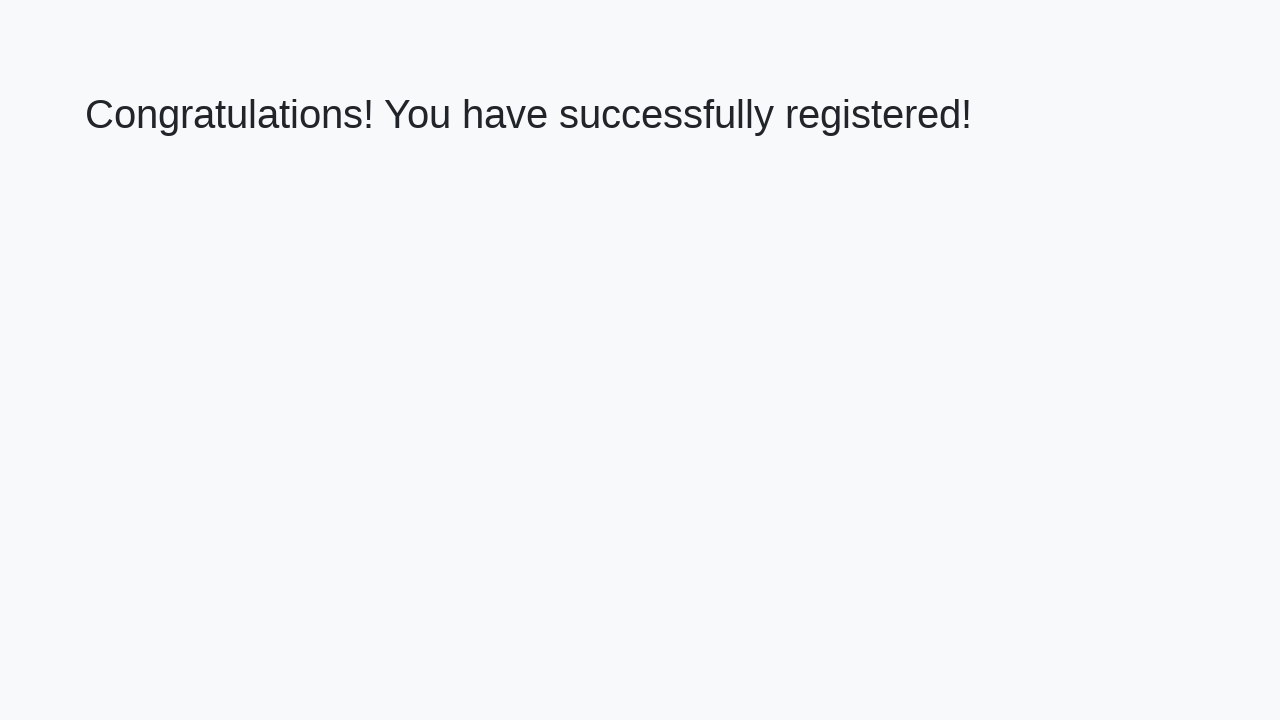

Verified success message matches expected text
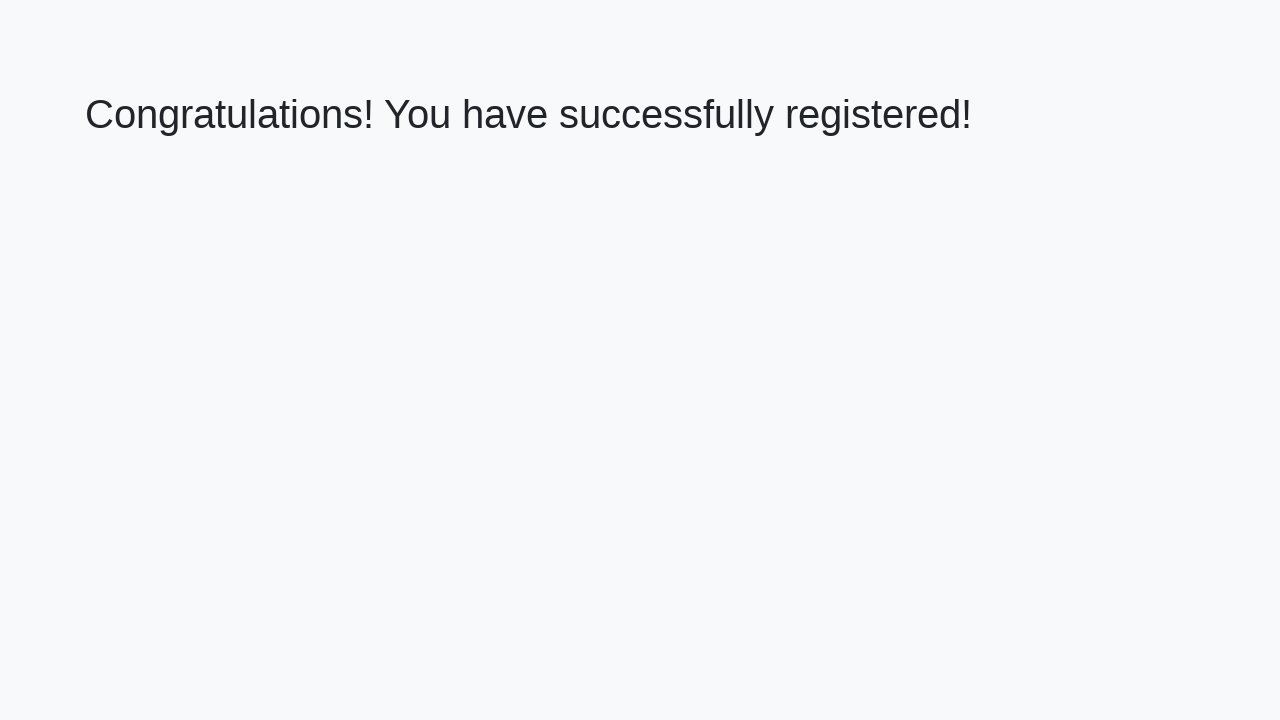

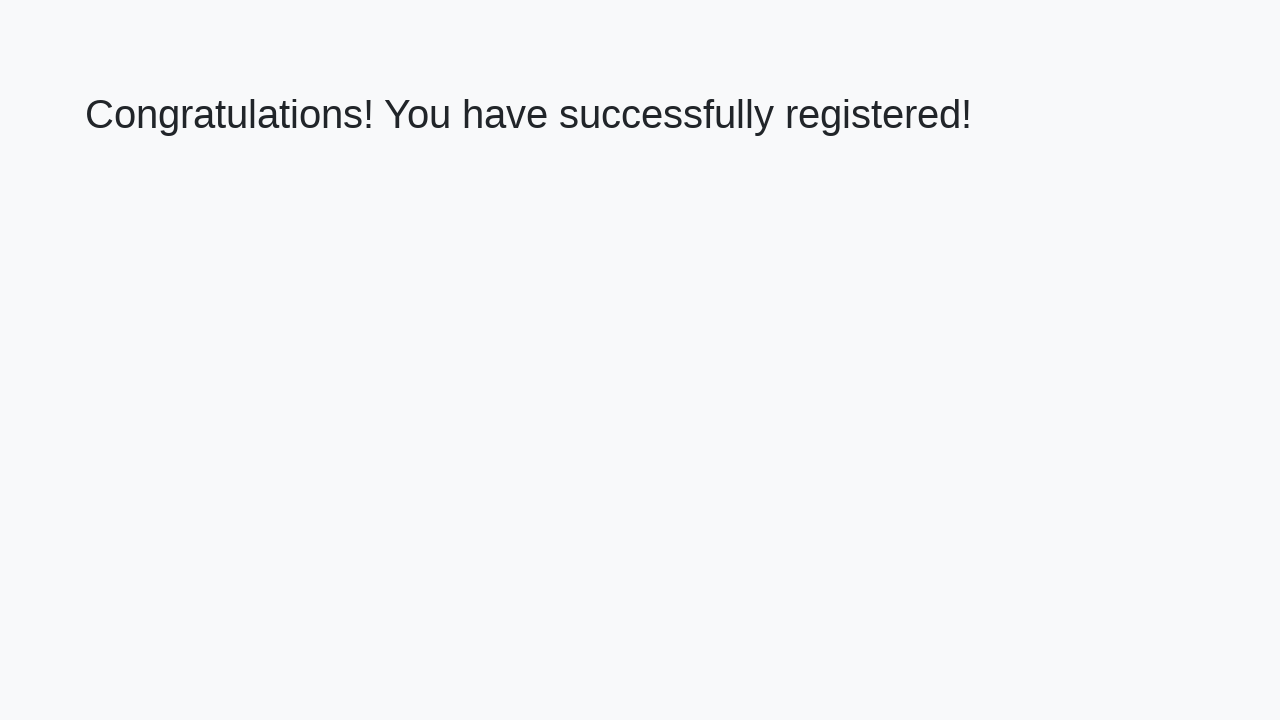